Tests the initial state of a pact meter application by verifying that counters are at zero, the reset button exists, and party buttons are displayed correctly

Starting URL: https://pactometro.cursosdedesarrollo.com/

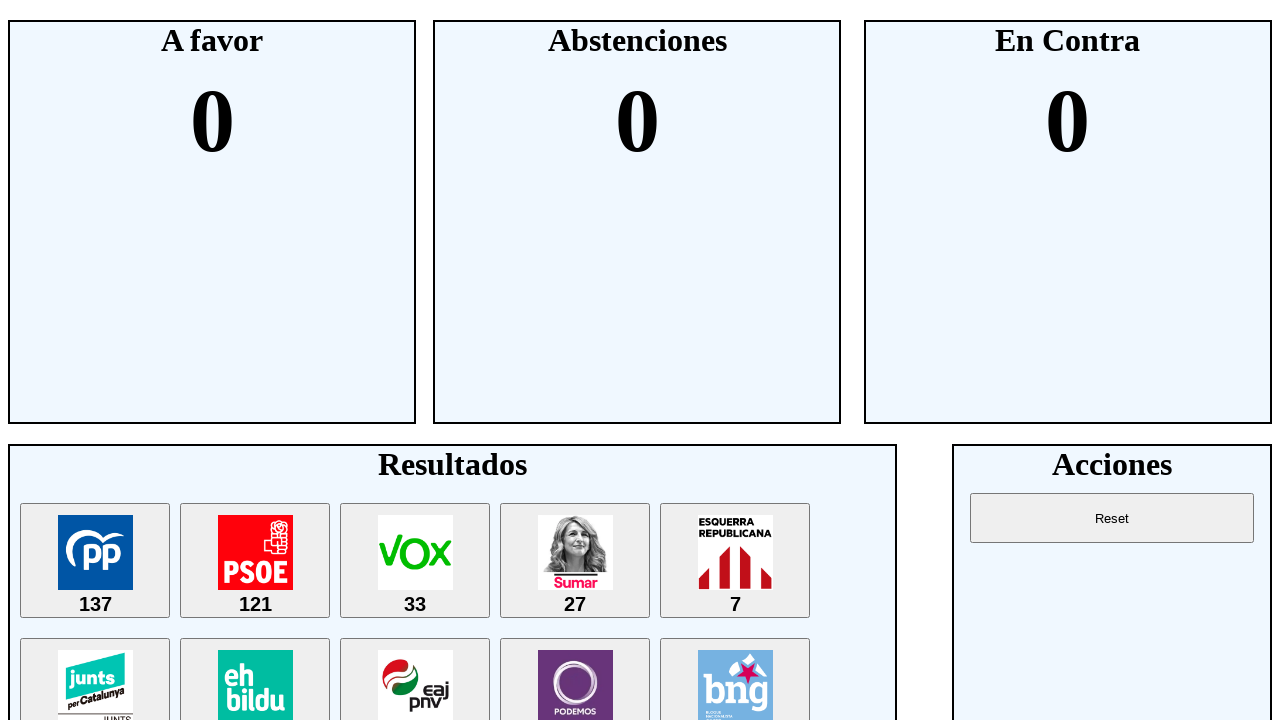

Navigated to pact meter application homepage
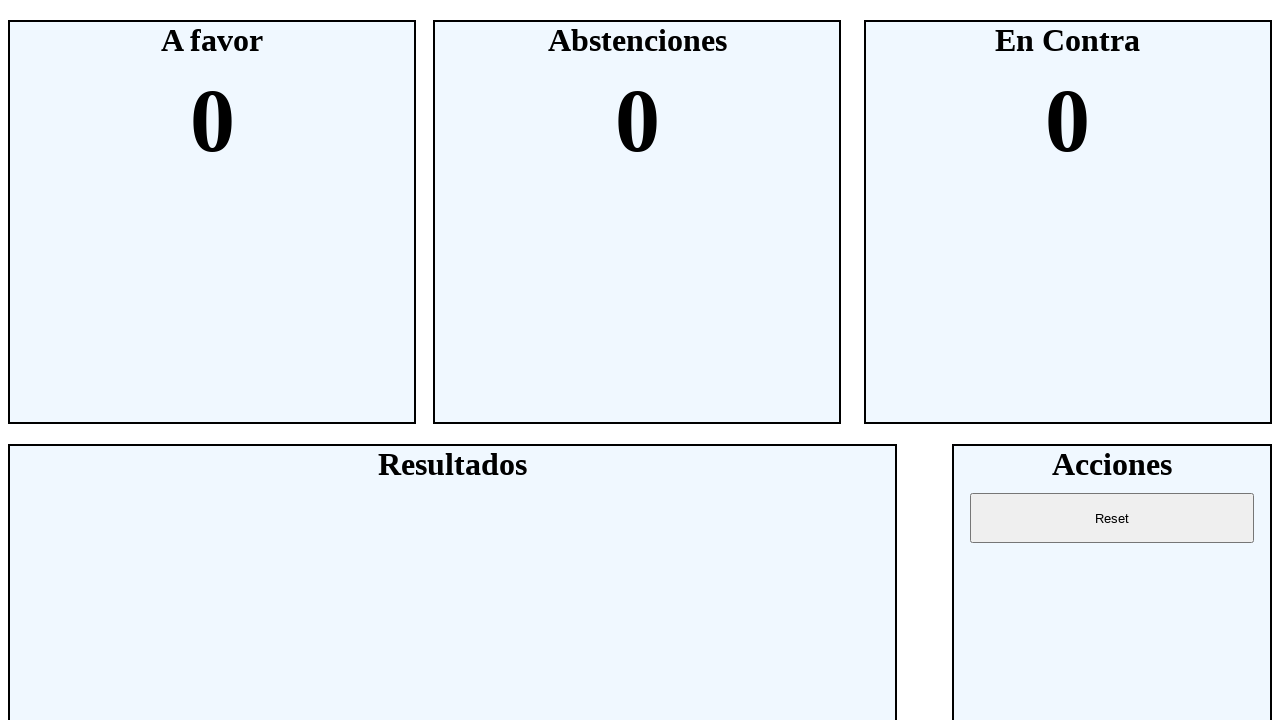

Verified 'sies' counter is at 0
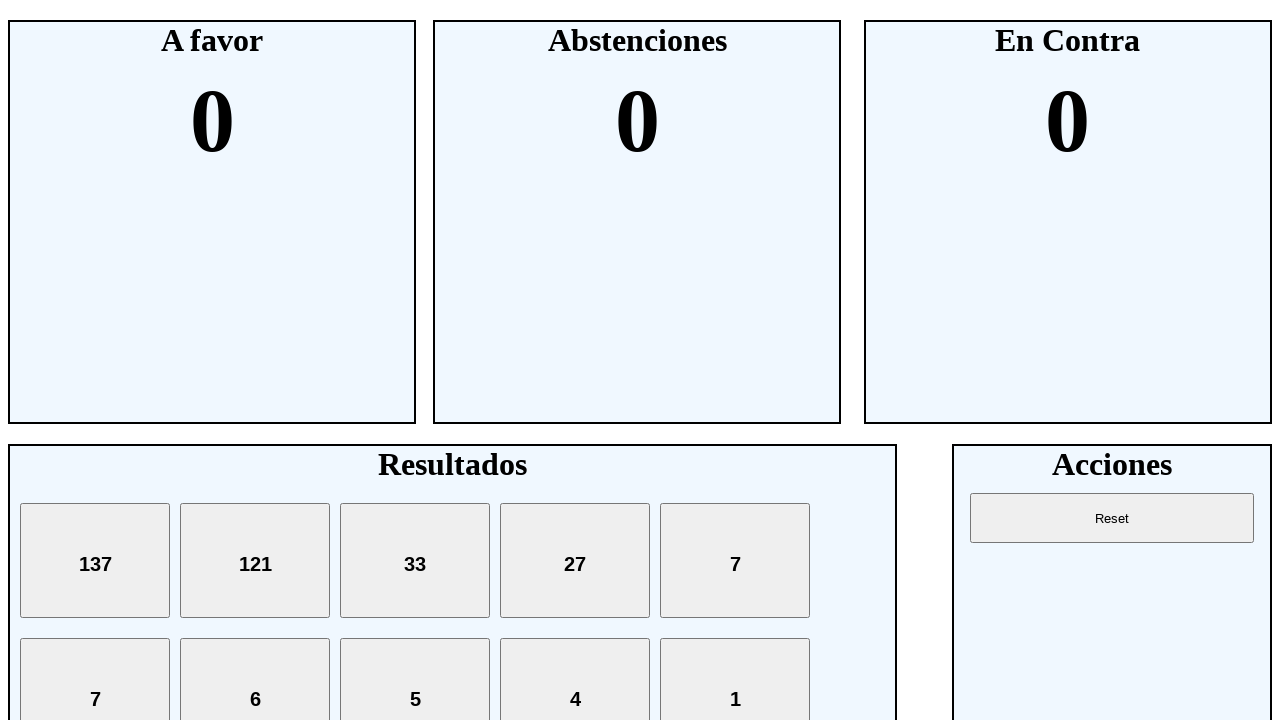

Verified 'abst' counter is at 0
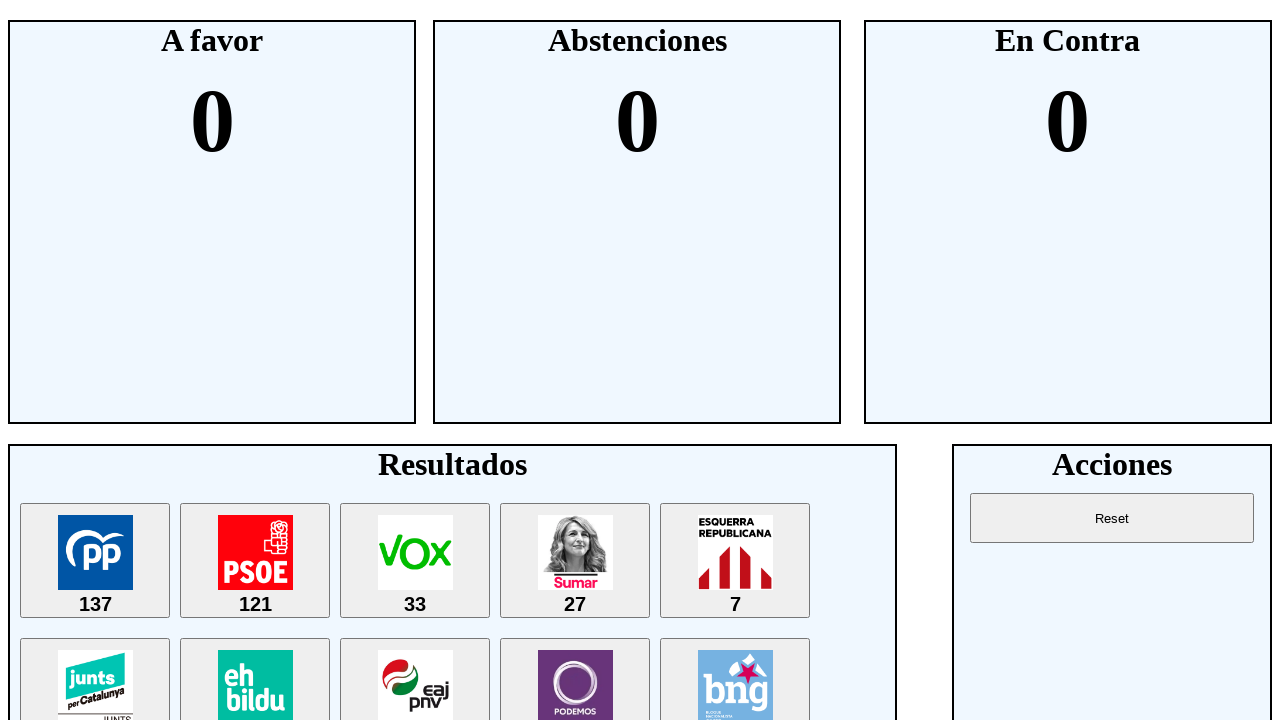

Verified 'noes' counter is at 0
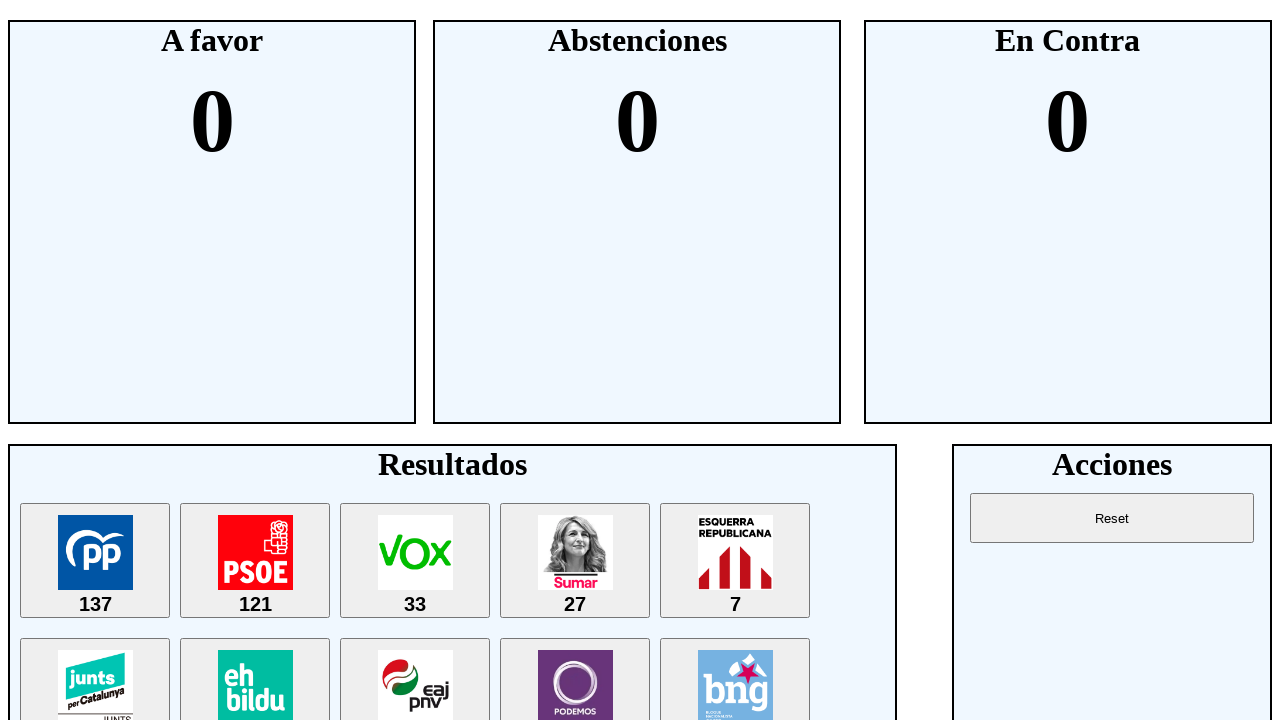

Verified reset button exists with correct text
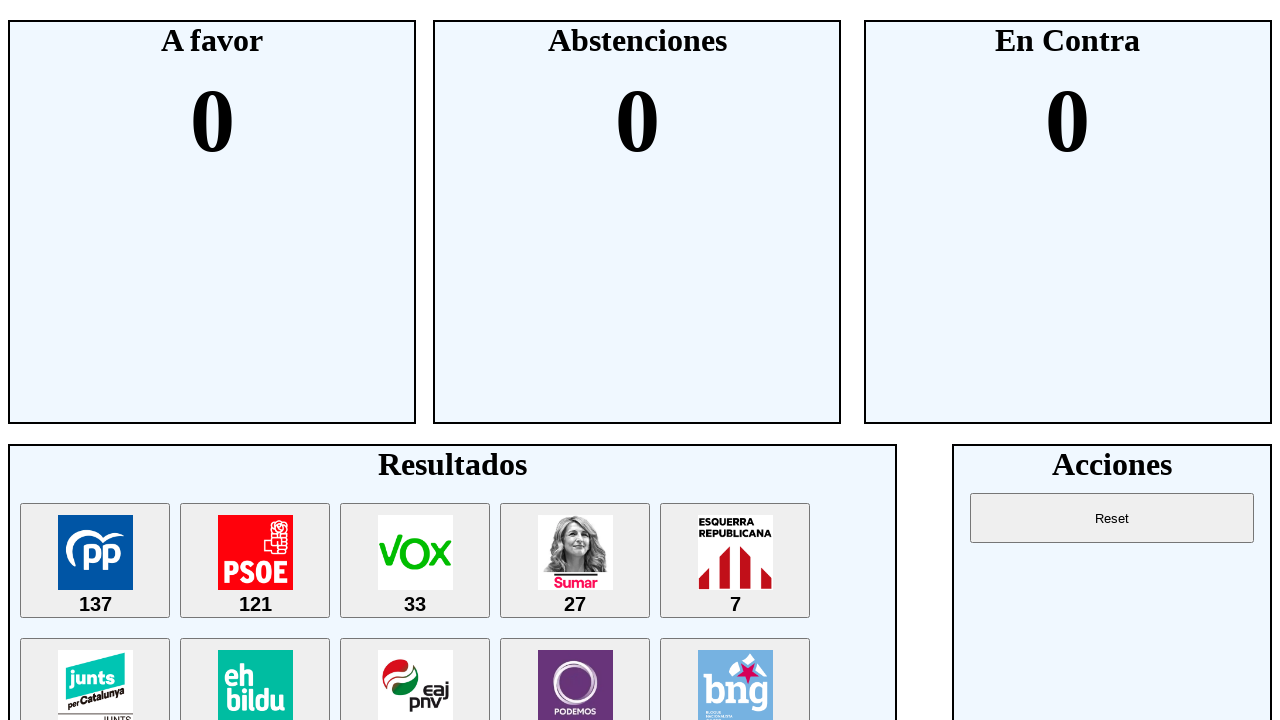

Verified parties section is visible
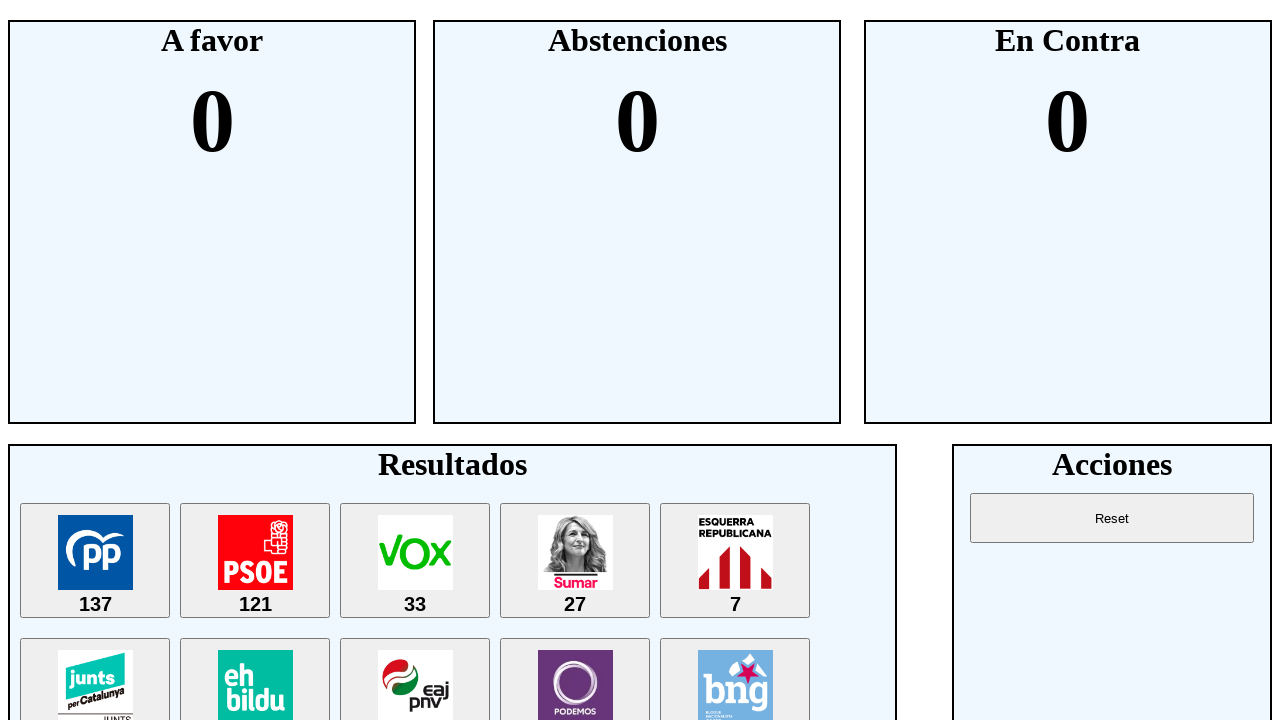

Verified PP party button displays correct count of 137
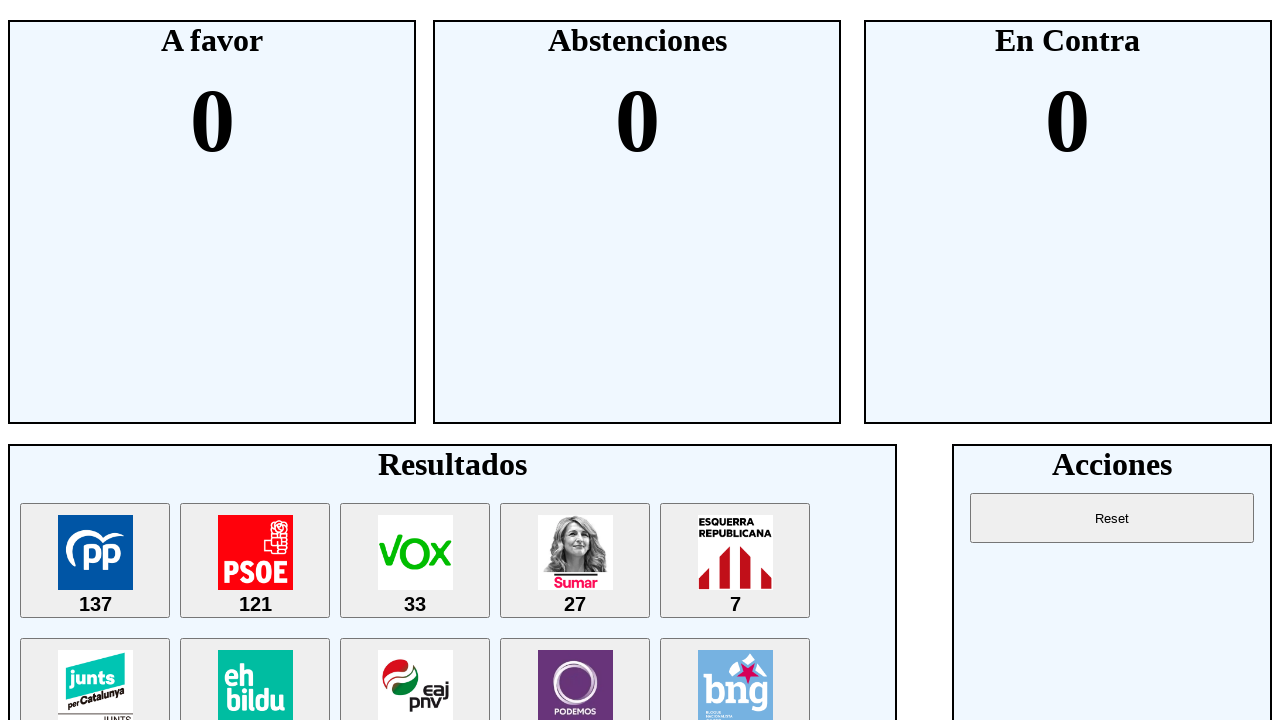

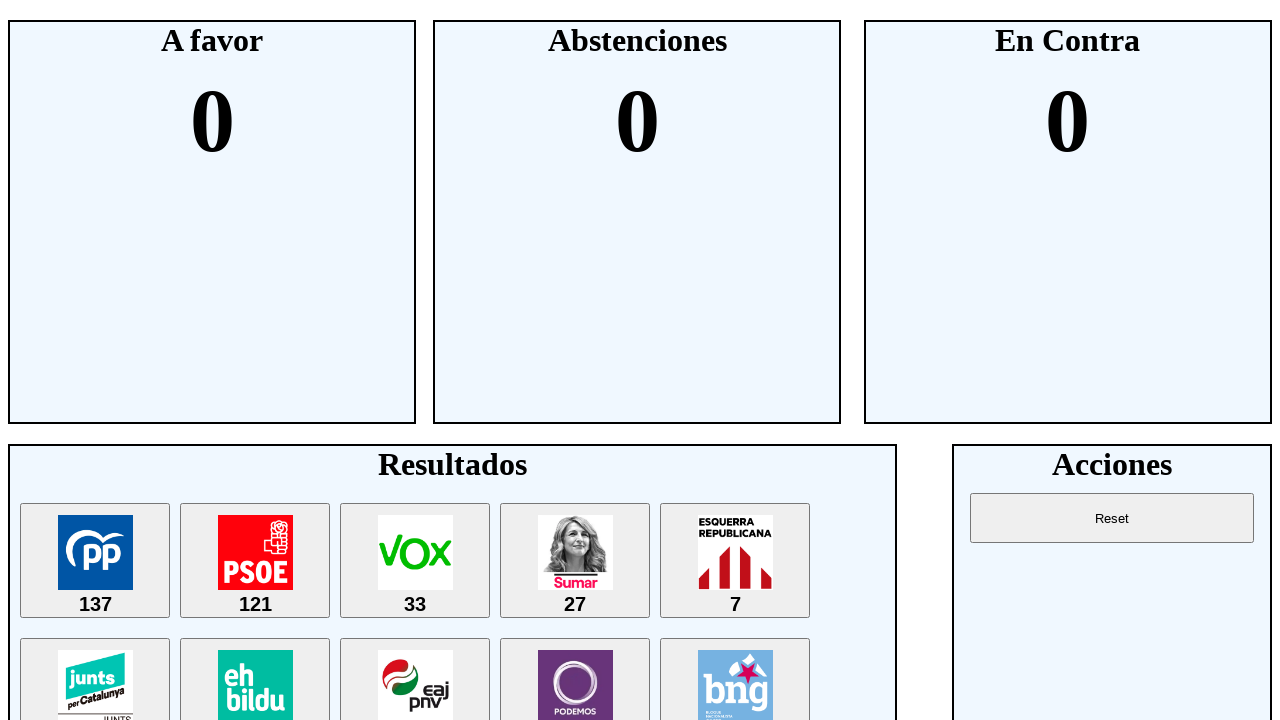